Tests browser navigation functions by navigating to a signup page, going back, forward, and refreshing the page, then verifies the page title

Starting URL: https://is.rediff.com/signup/register

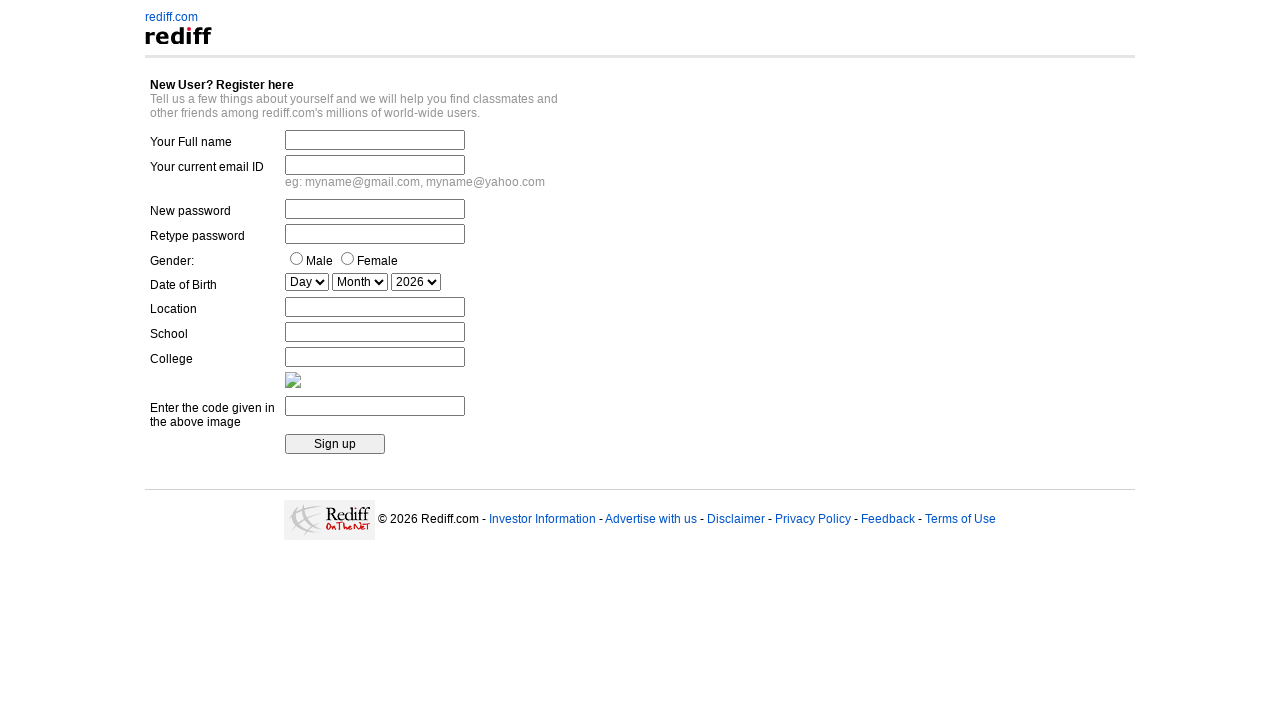

Navigated back from signup page
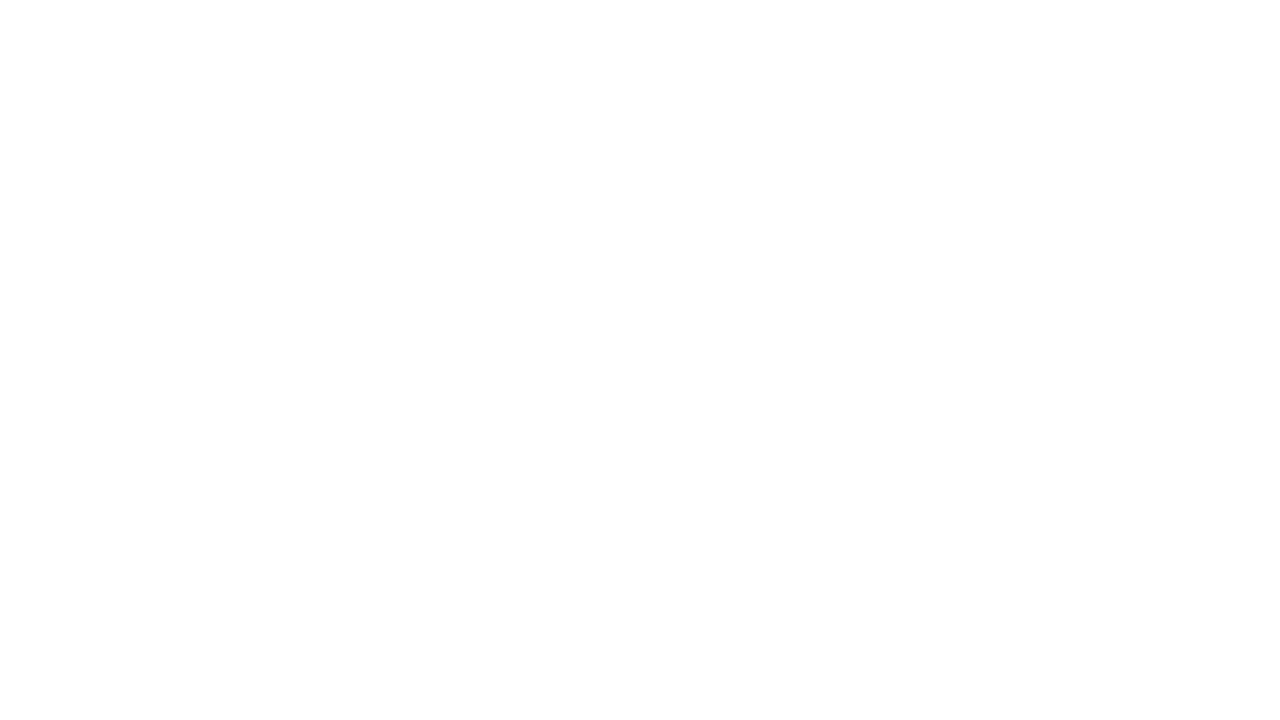

Navigated forward to return to signup page
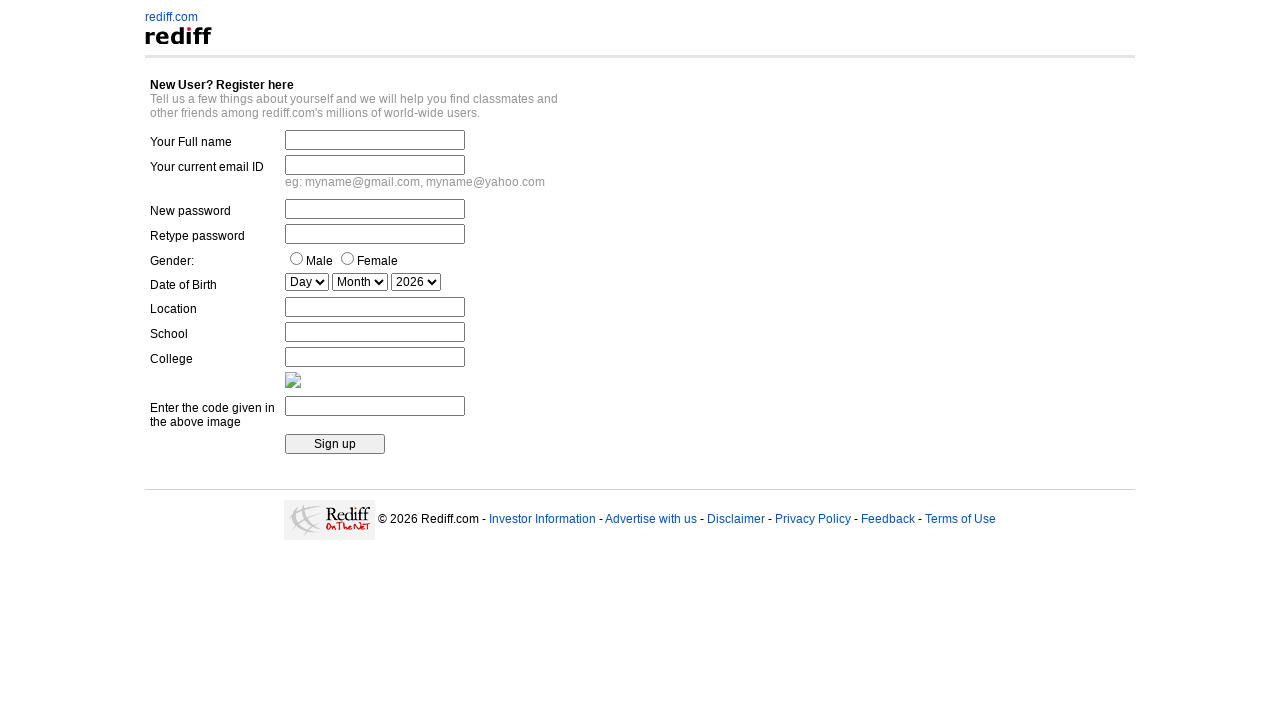

Refreshed the current page
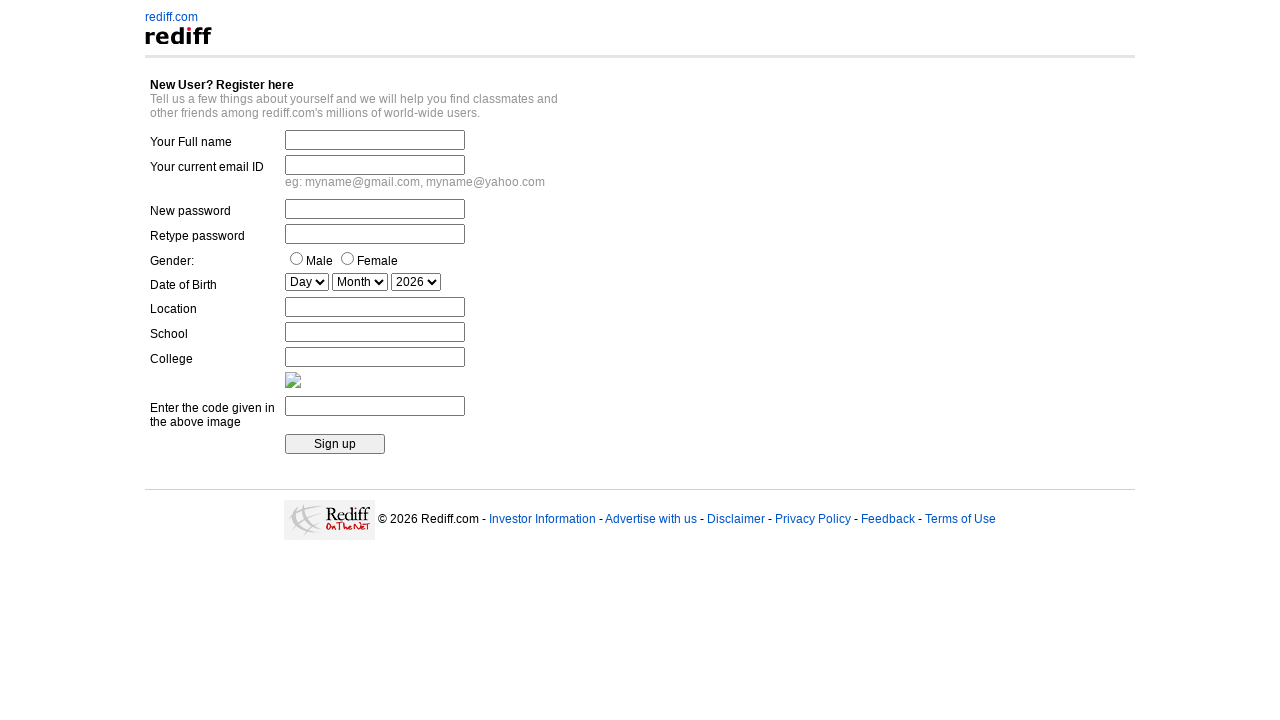

Retrieved page title
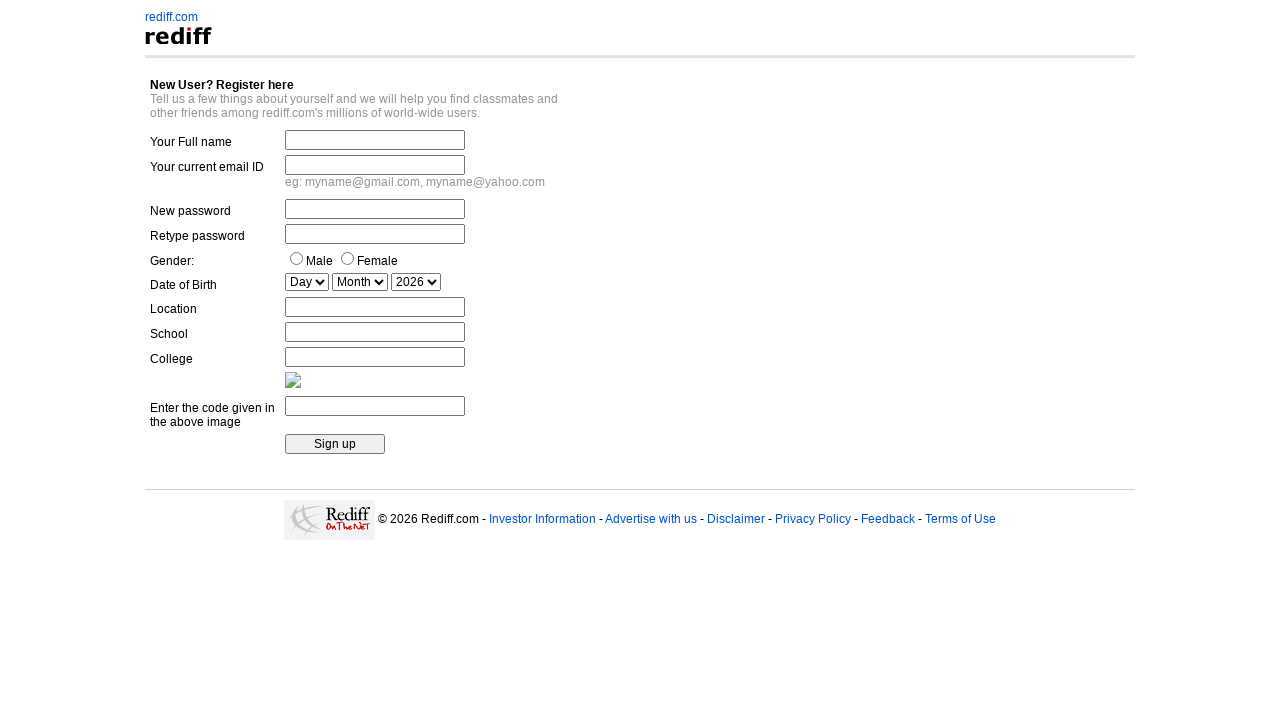

Page title verification passed: 'Rediff.com' matches expected title
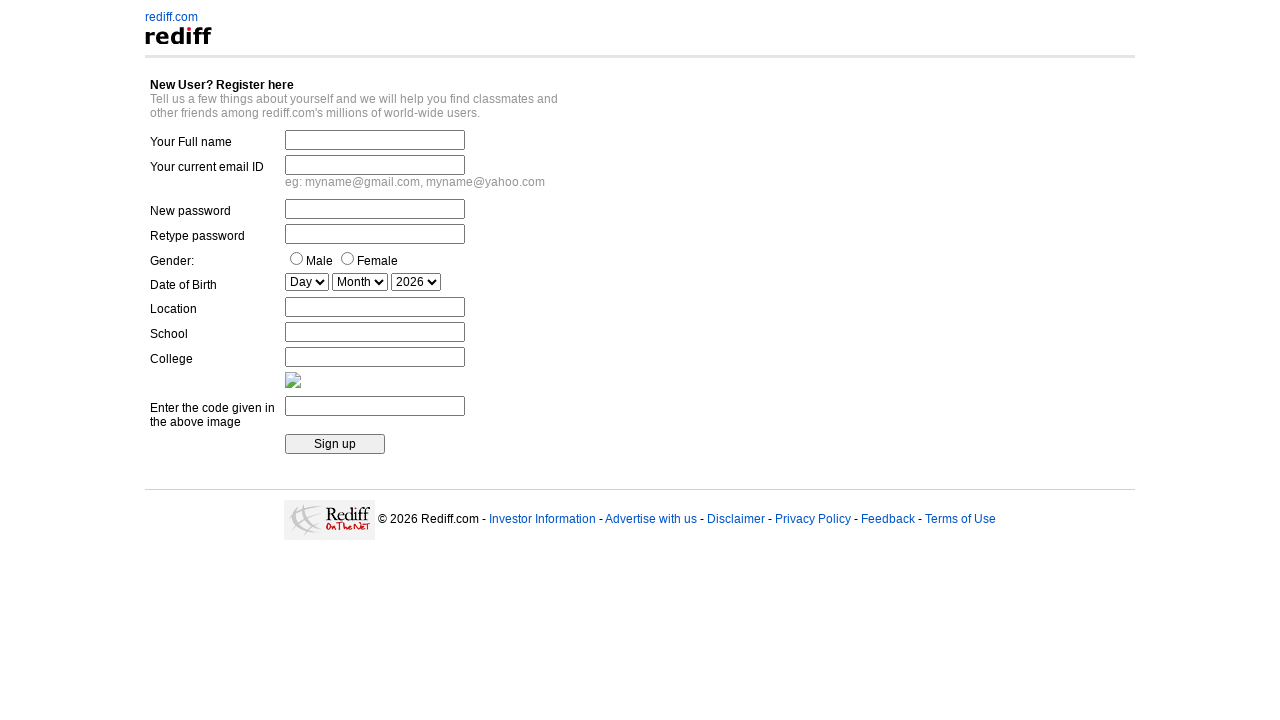

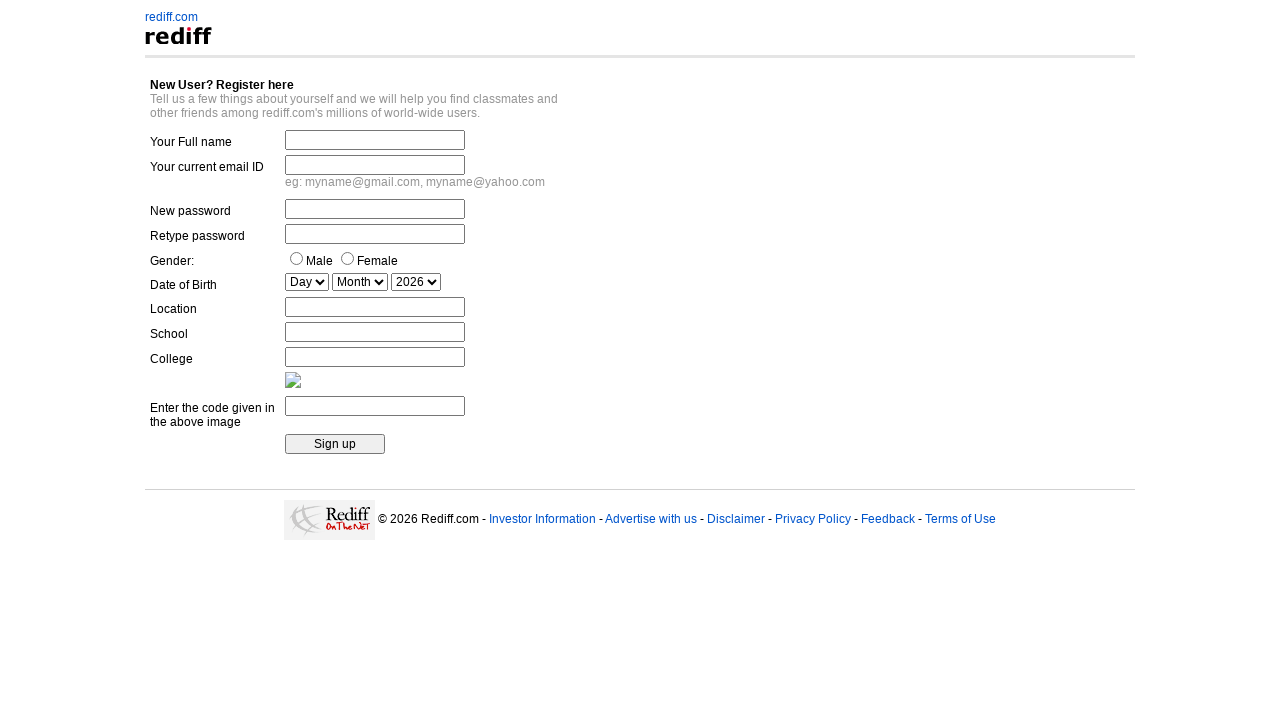